Tests interaction with shadow DOM elements by accessing shadow roots and retrieving text from nested shadow DOM elements

Starting URL: http://watir.com/examples/shadow_dom.html

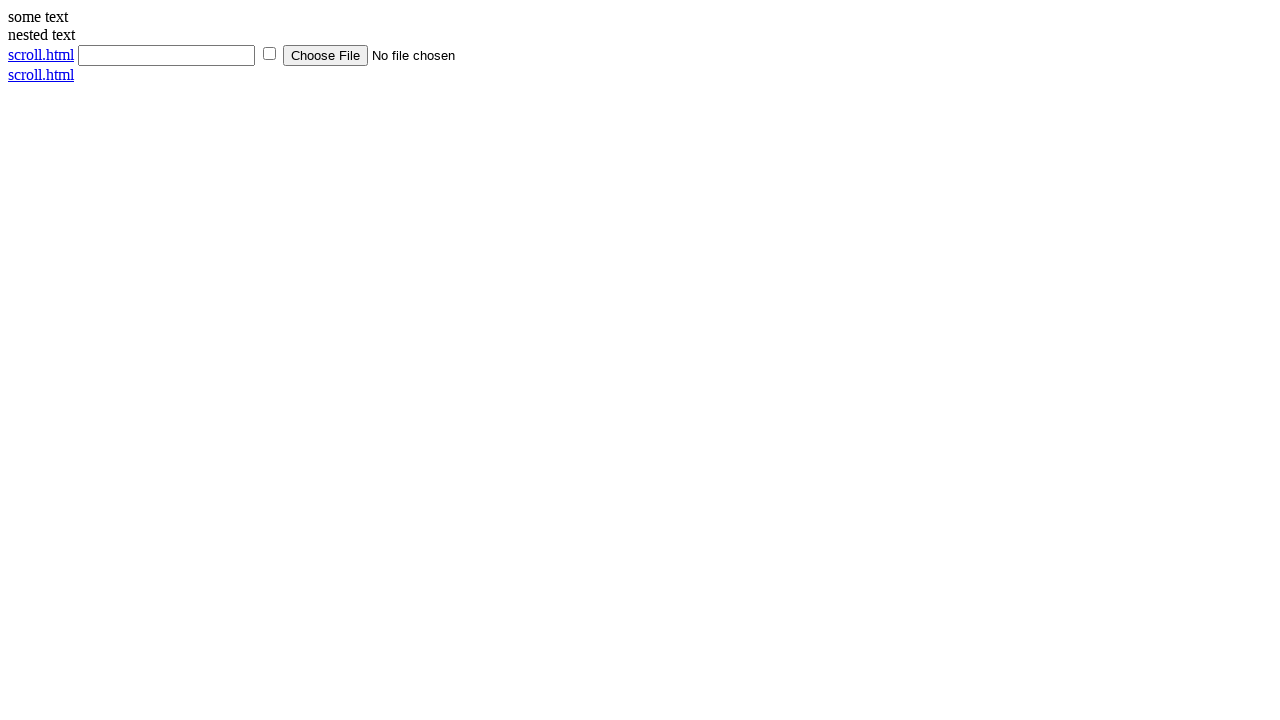

Located shadow host element with id 'shadow_host'
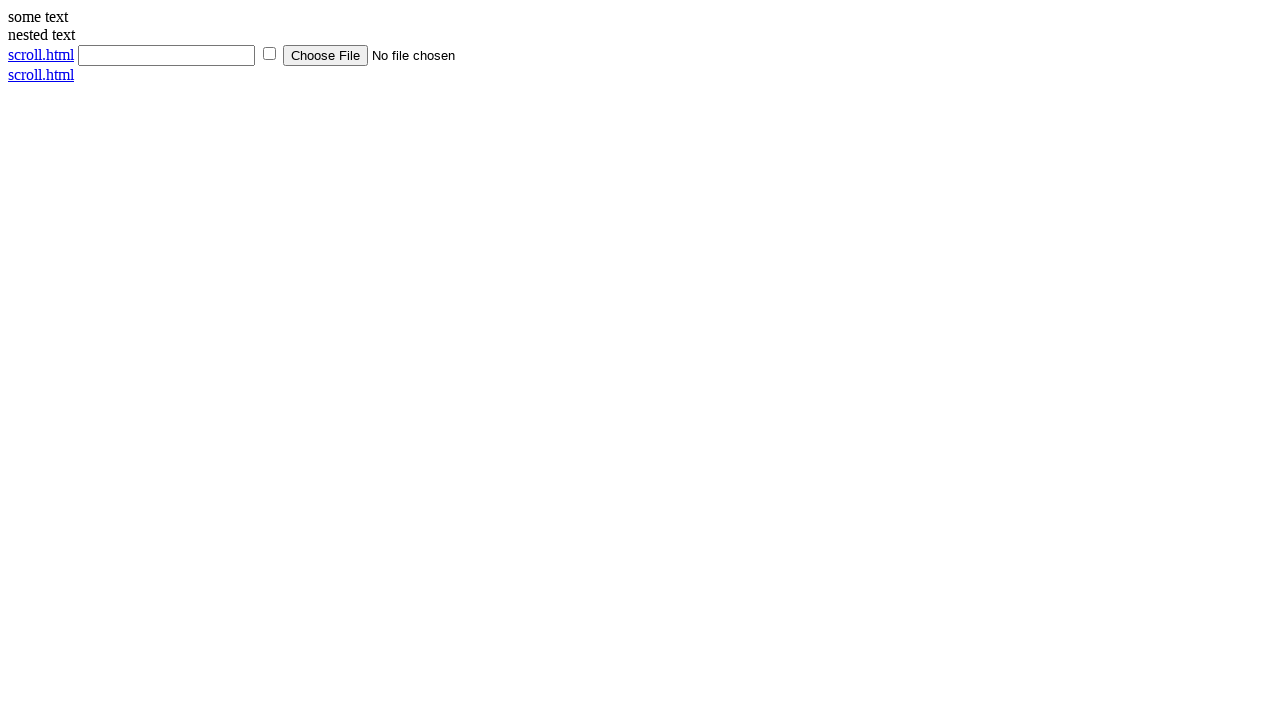

Accessed shadow root and queried for shadow content element
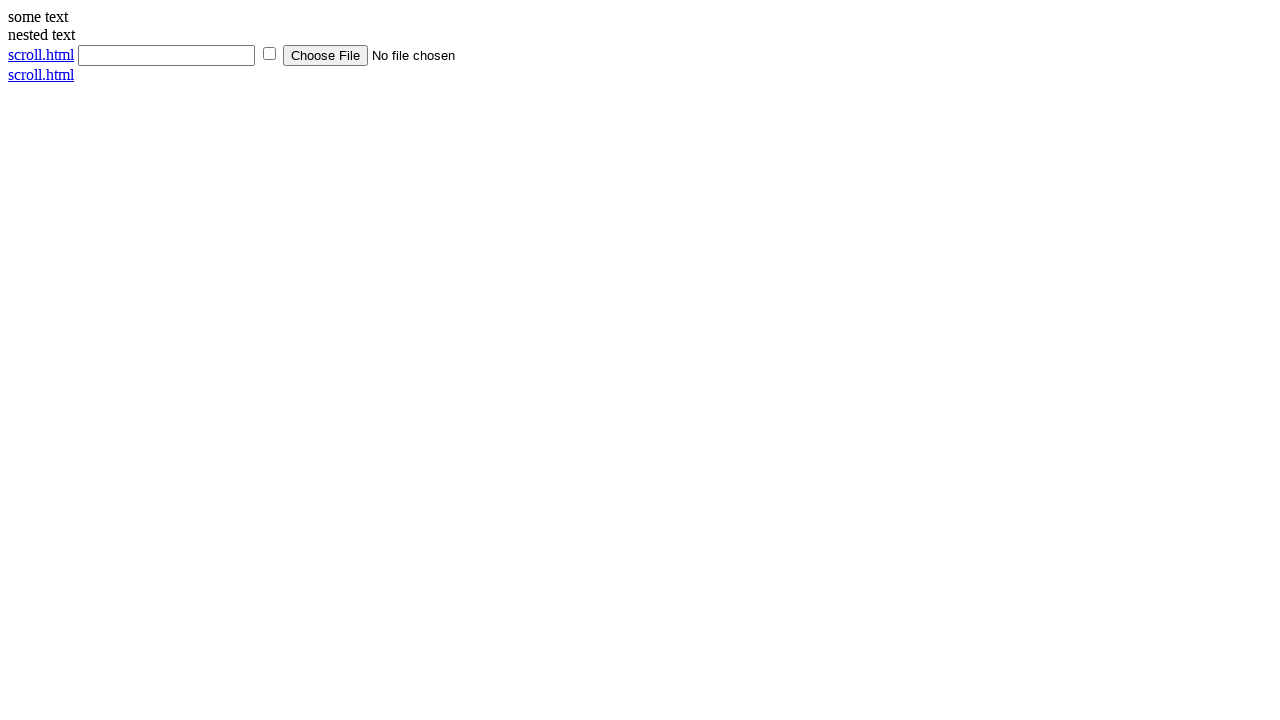

Retrieved text content from shadow DOM element
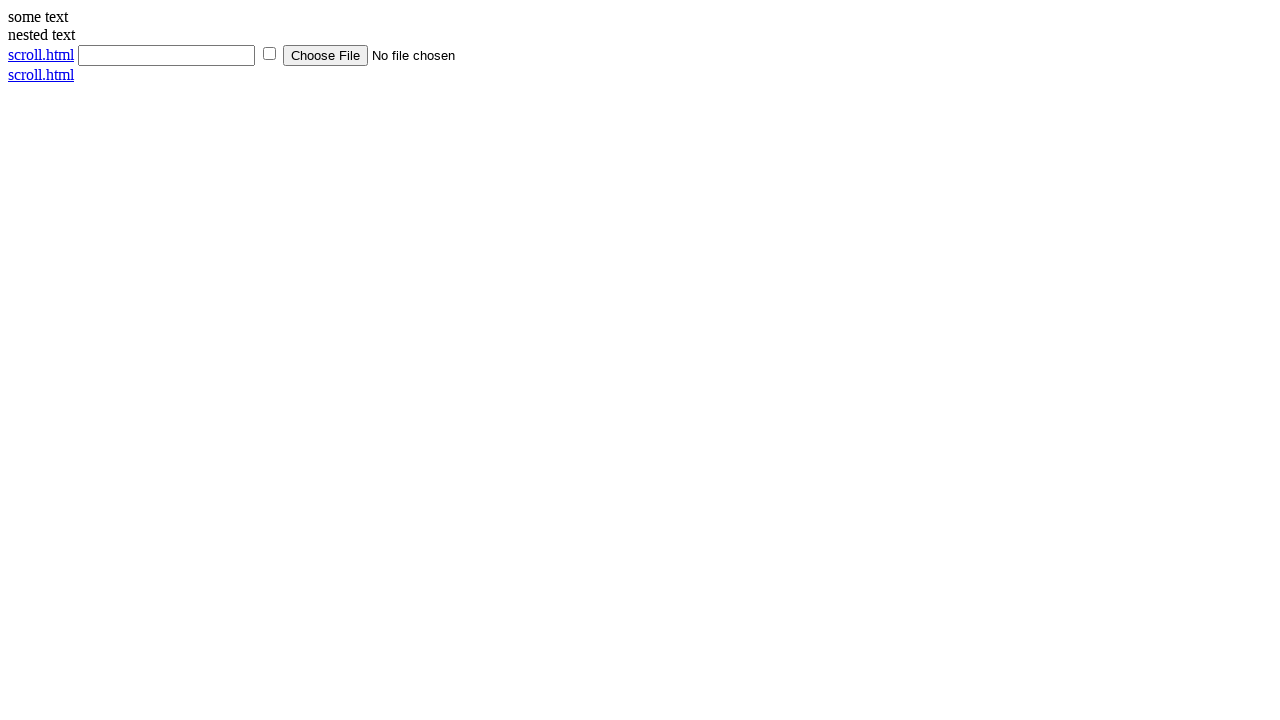

Accessed nested shadow host element within shadow root
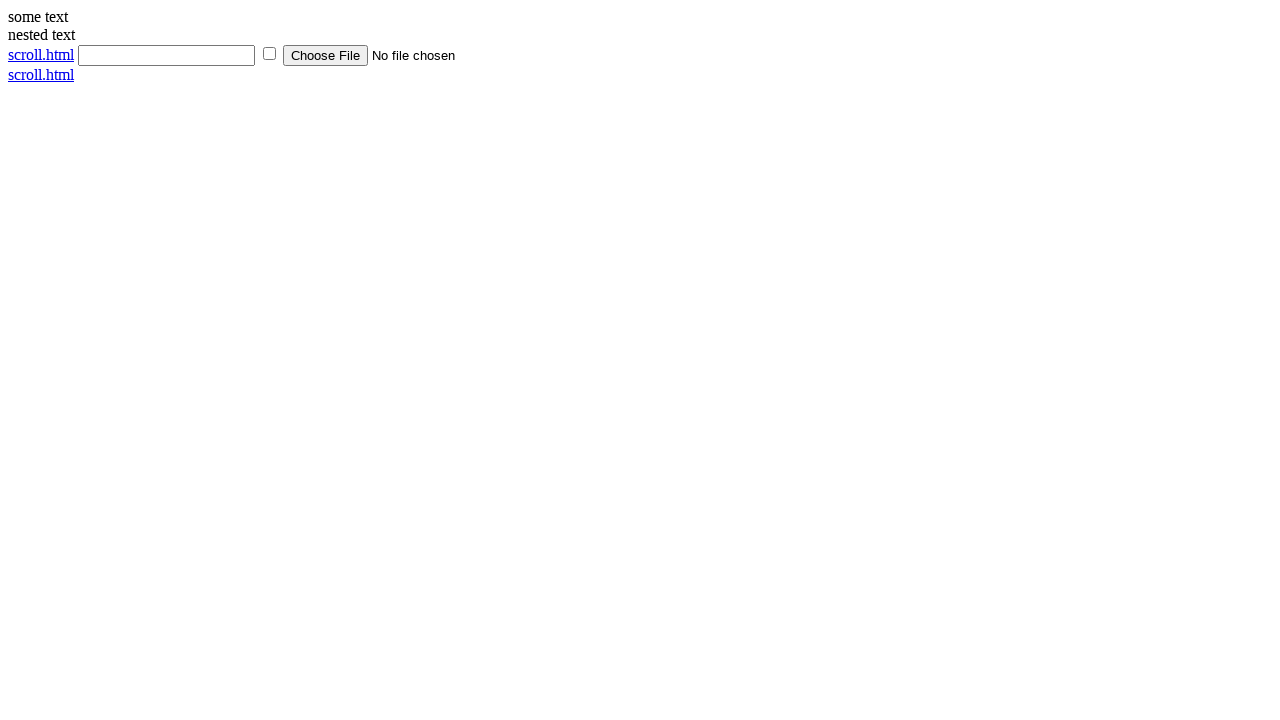

Queried nested shadow root for shadow content element
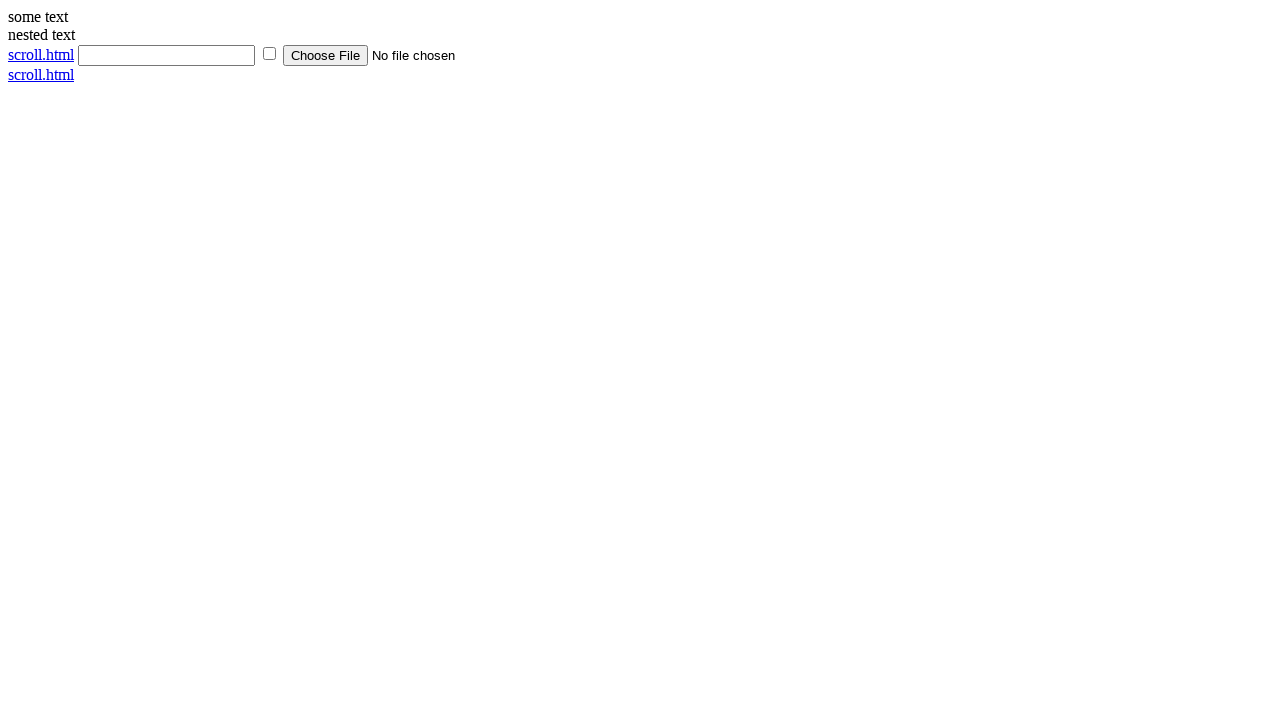

Retrieved text content from nested shadow DOM element
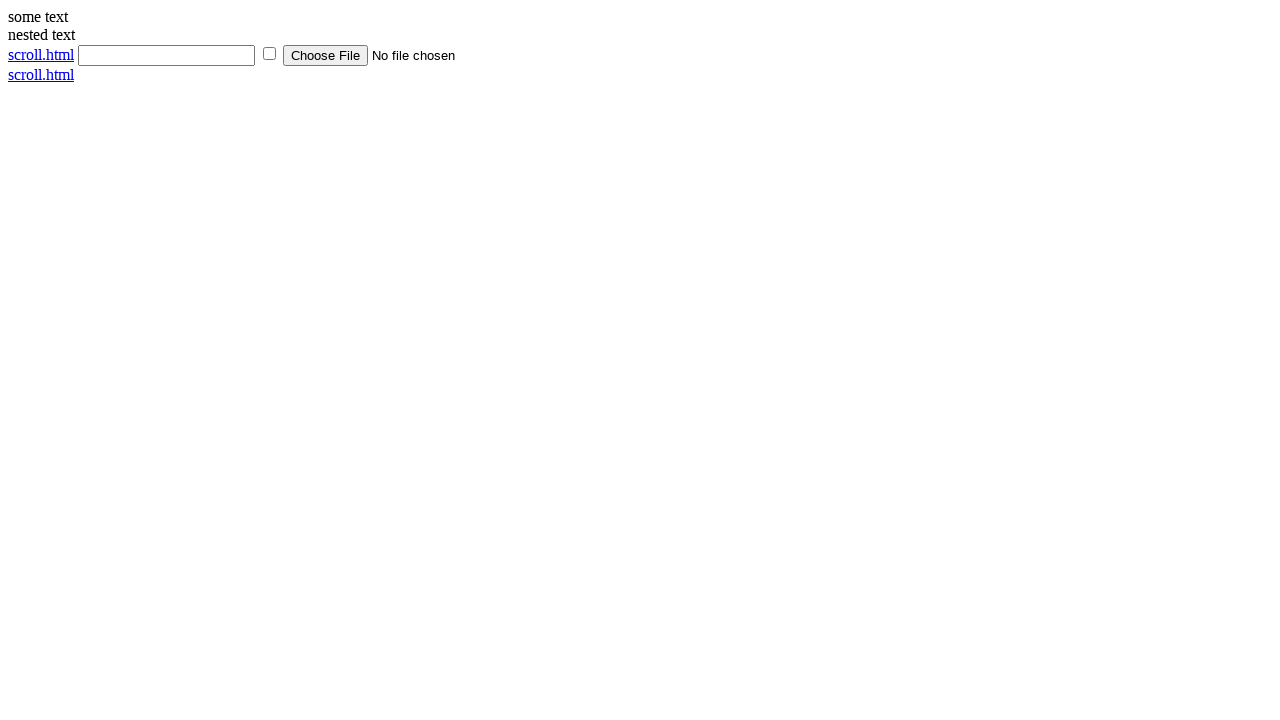

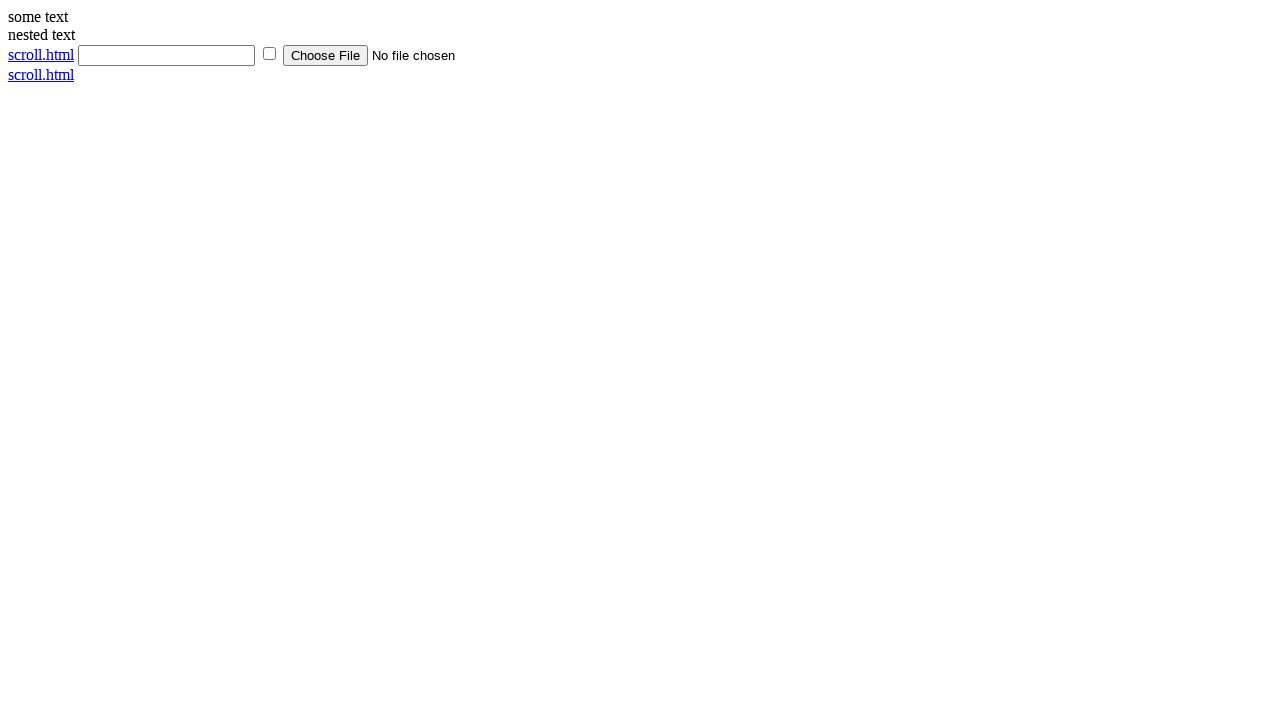